Tests the search functionality of a data table by entering "New York" as a search term and validating that the correct number of filtered results are displayed, along with verifying the total entries text shows the proper filter information.

Starting URL: https://www.lambdatest.com/selenium-playground/table-sort-search-demo

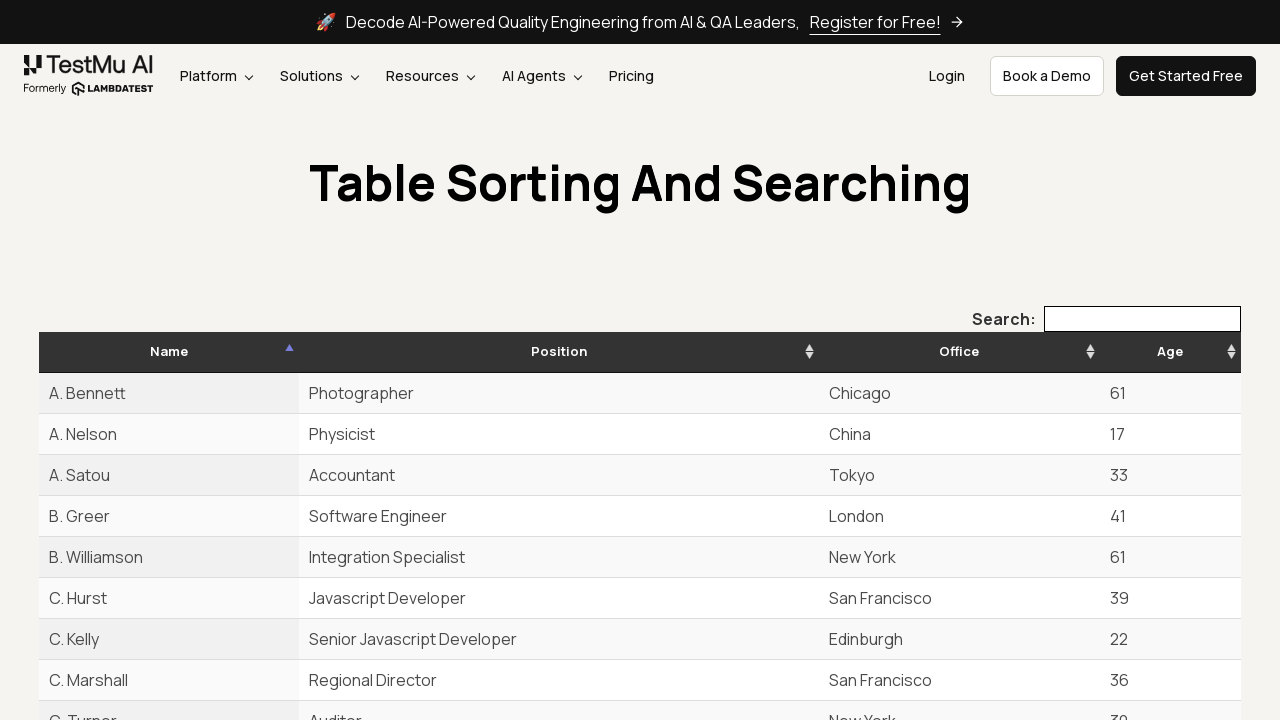

Located search input box
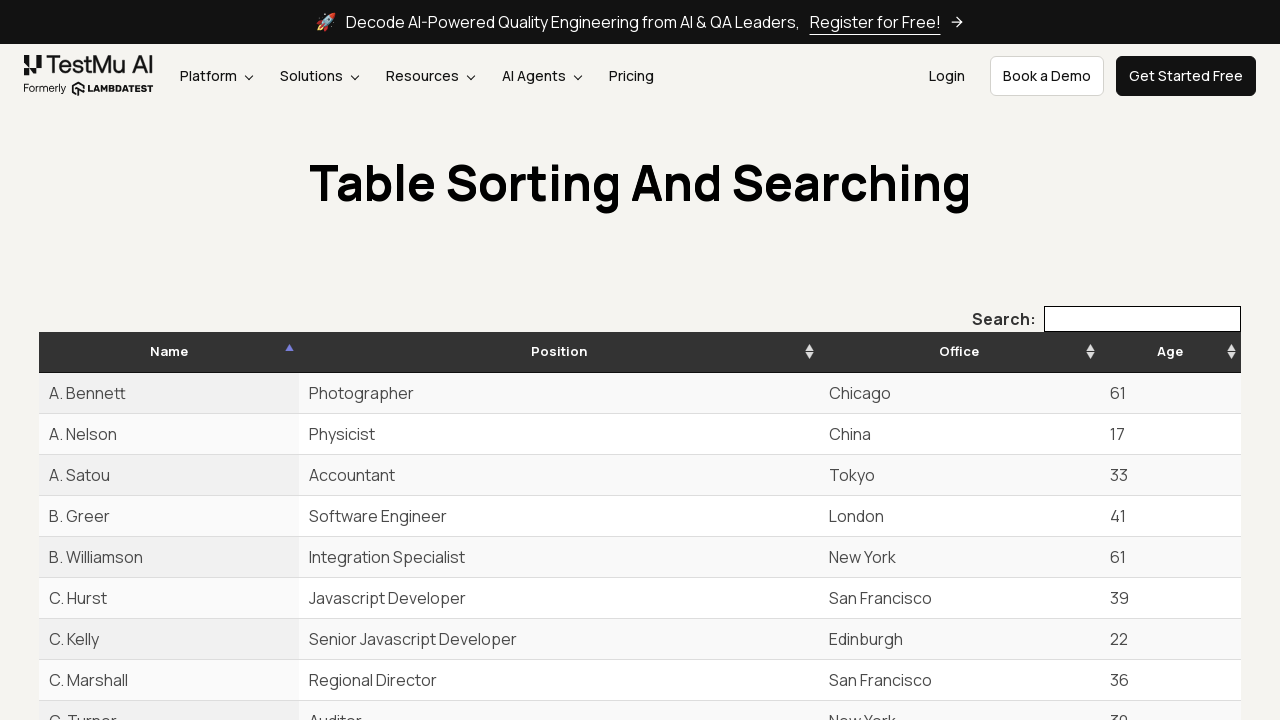

Cleared search input box
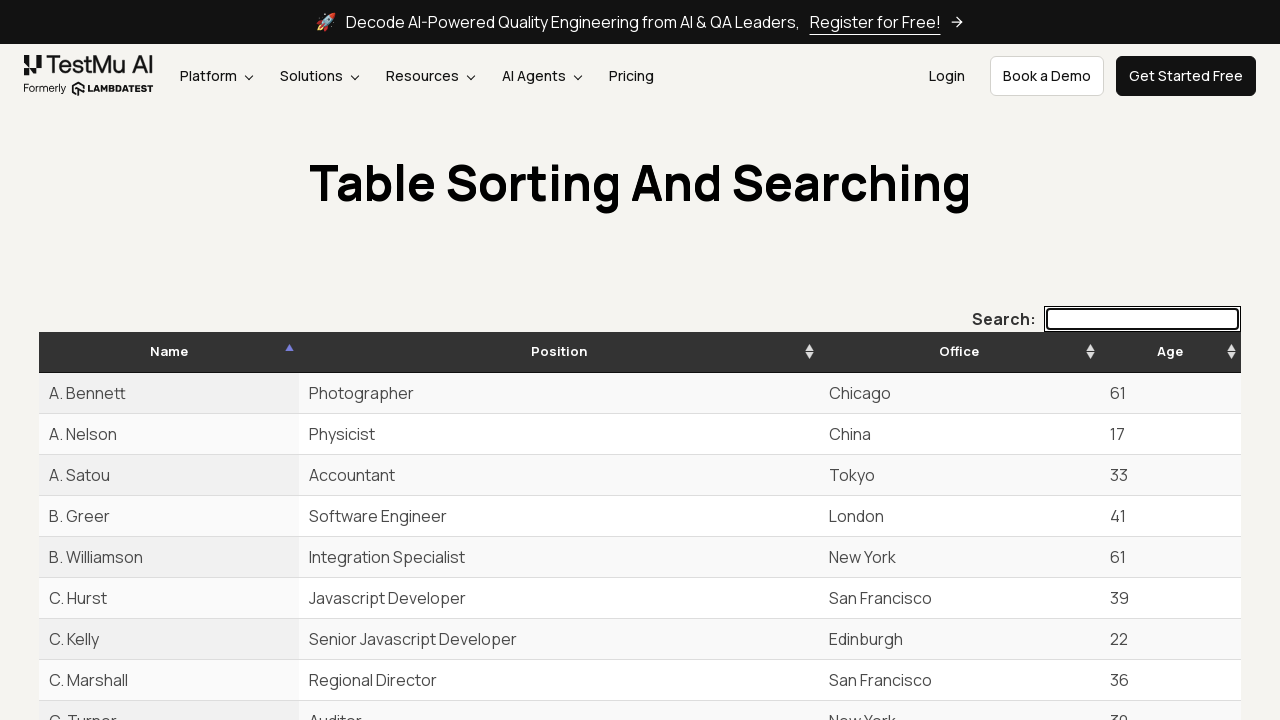

Entered 'New York' as search term
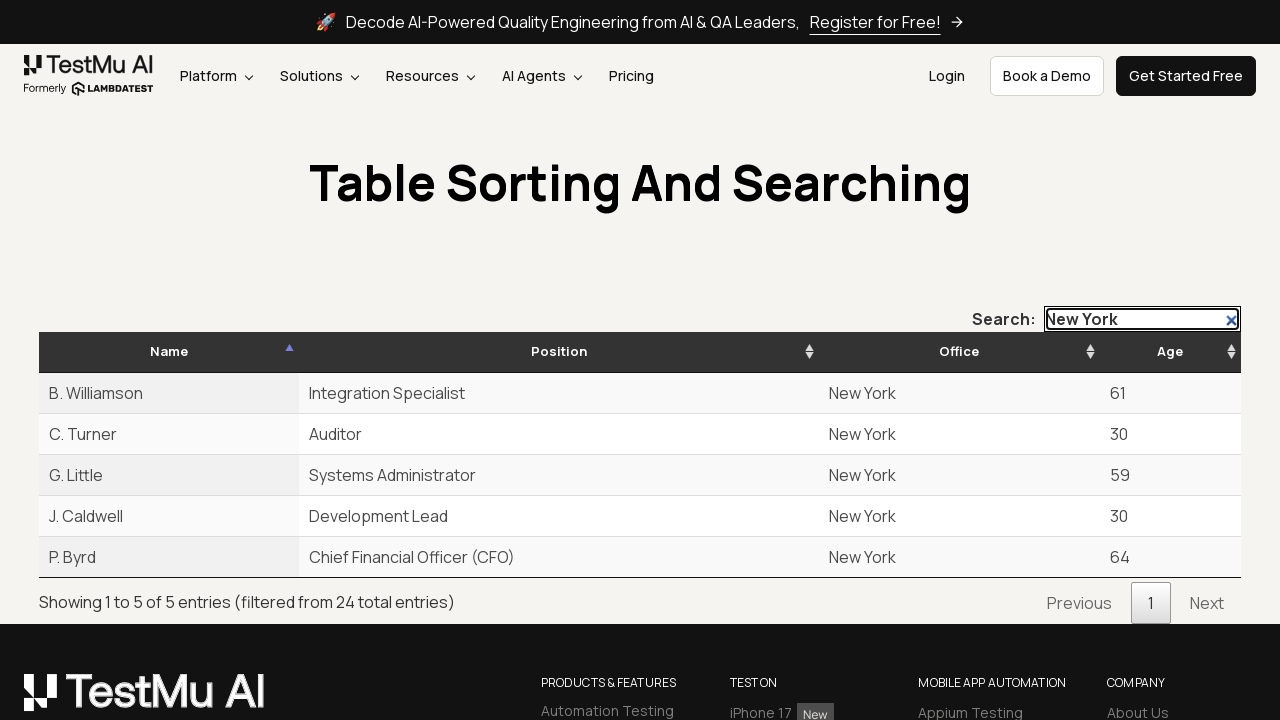

Table rows updated with search results
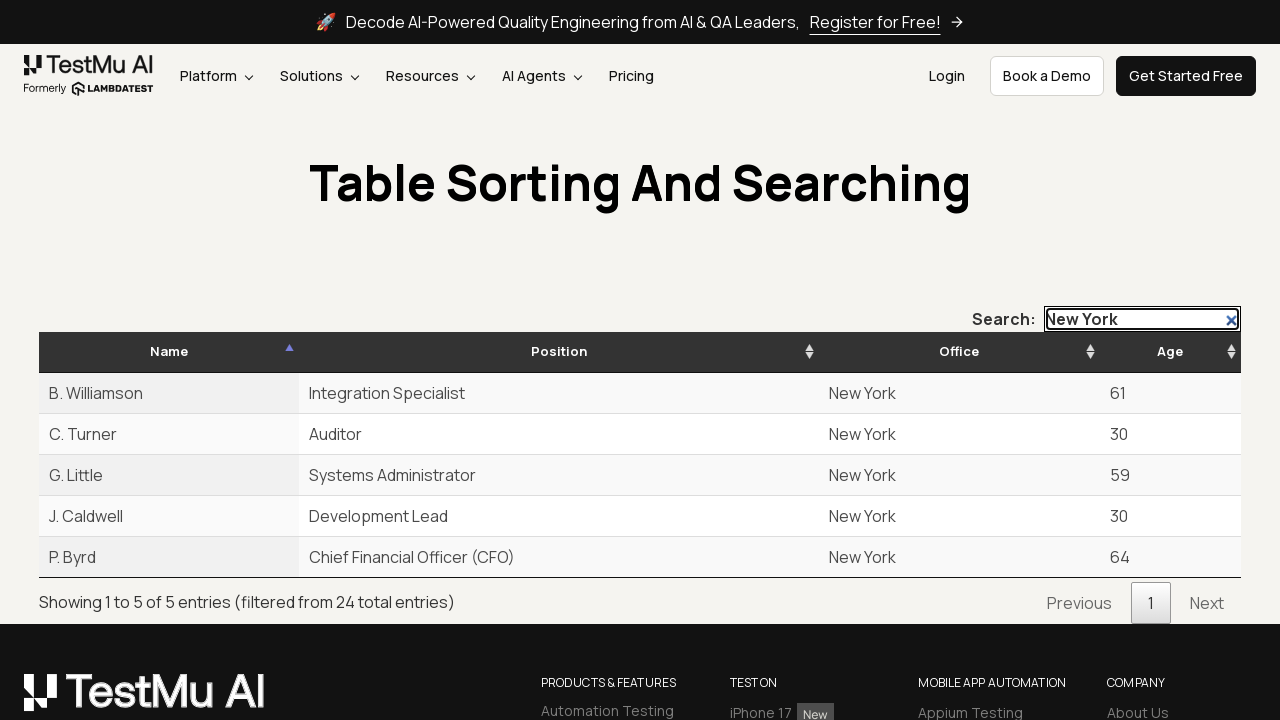

Retrieved all table rows
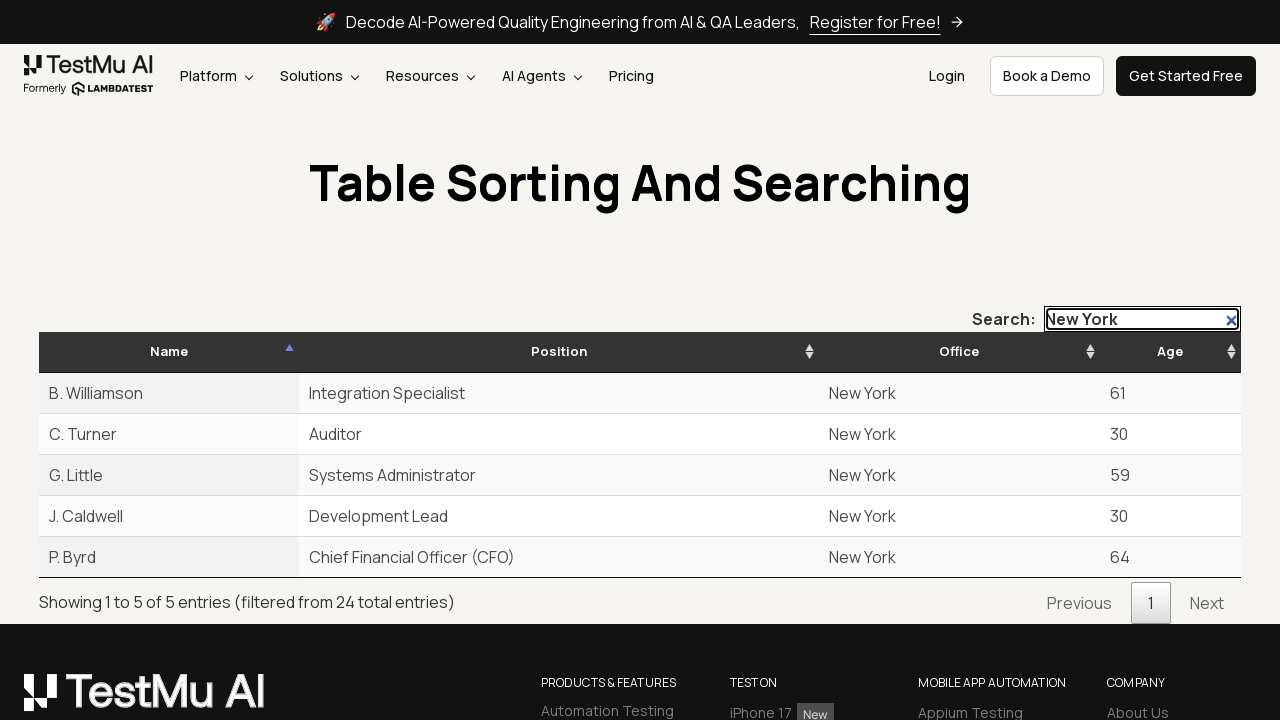

Filtered visible rows from table
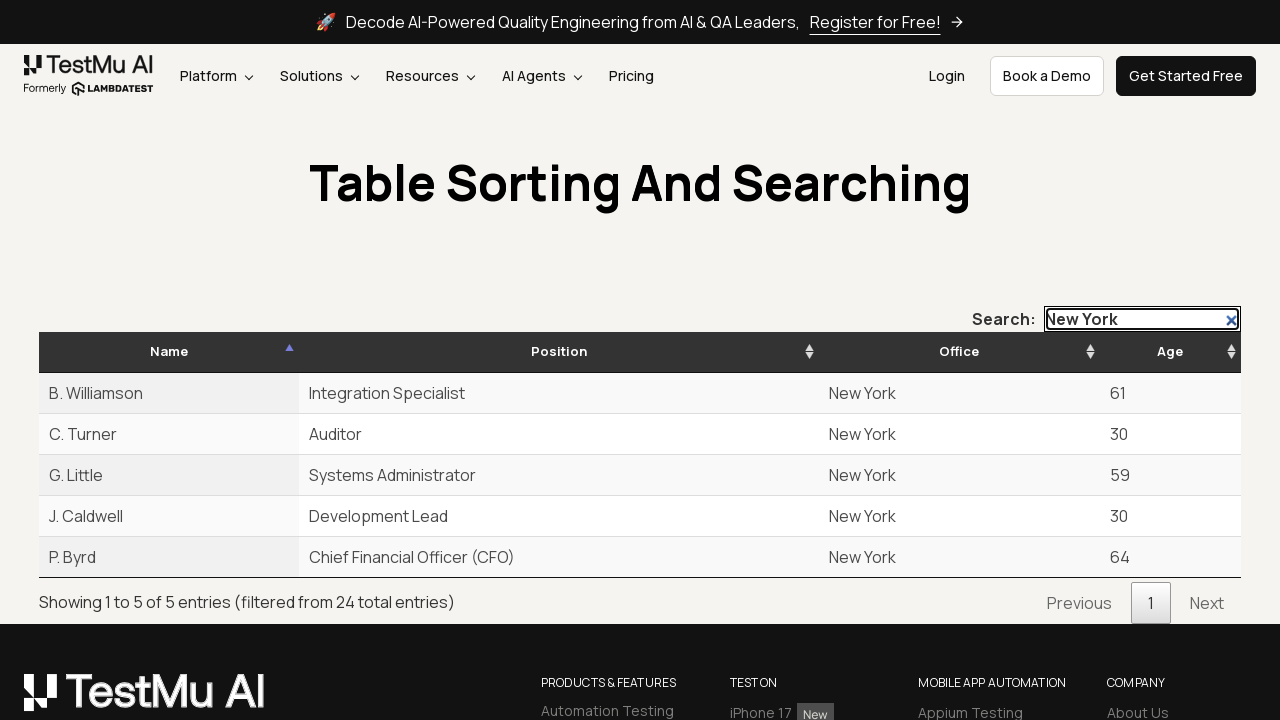

Validated that exactly 5 filtered results are displayed
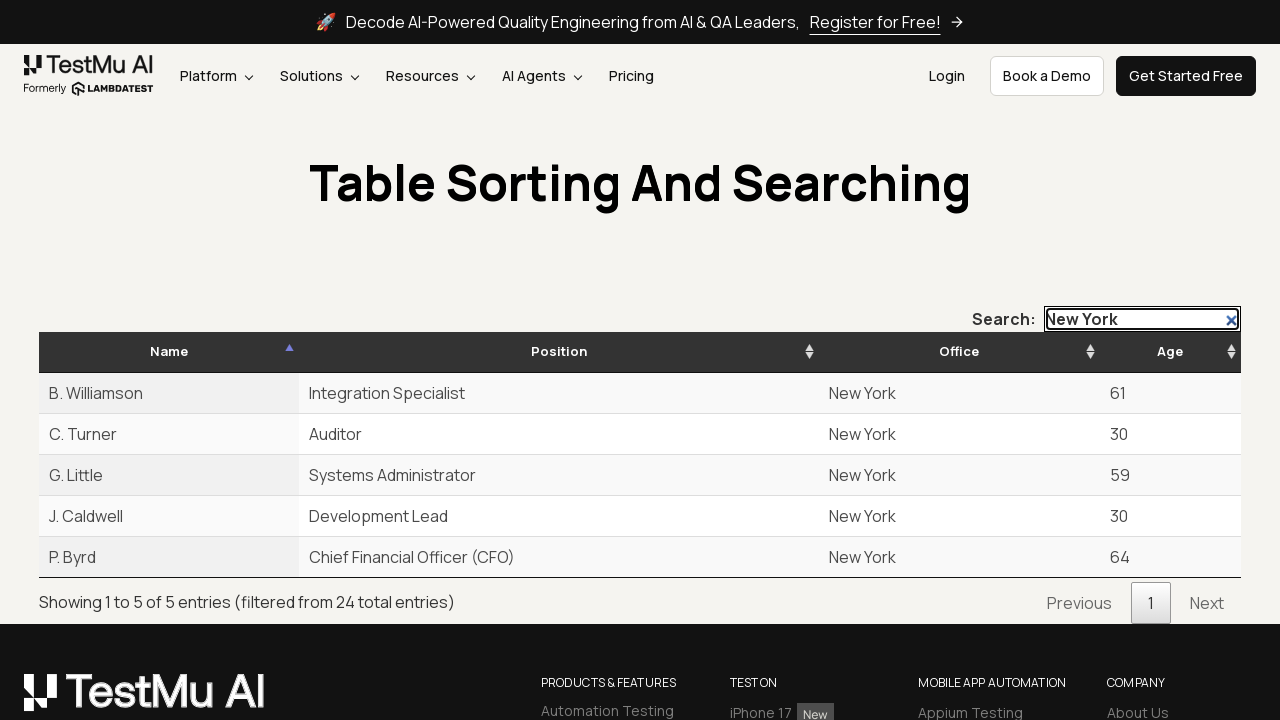

Retrieved total entries information text
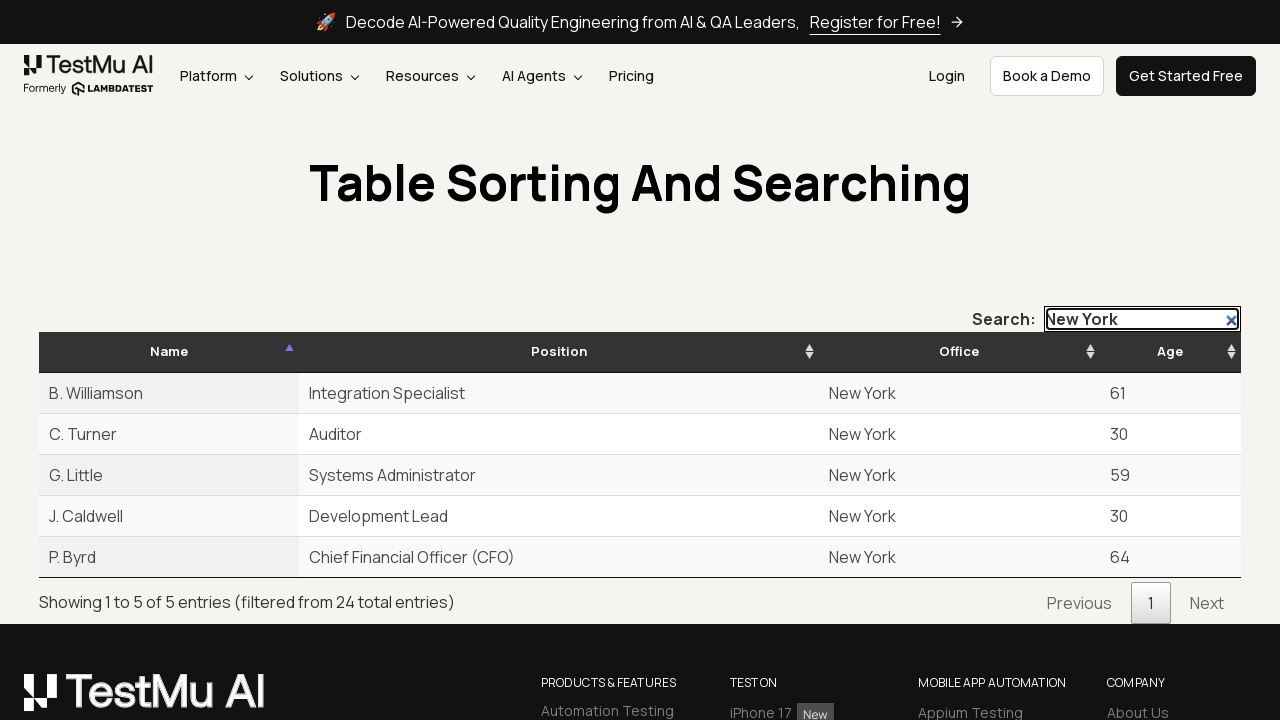

Verified total entries text contains filter information '(filtered from 24 total entries)'
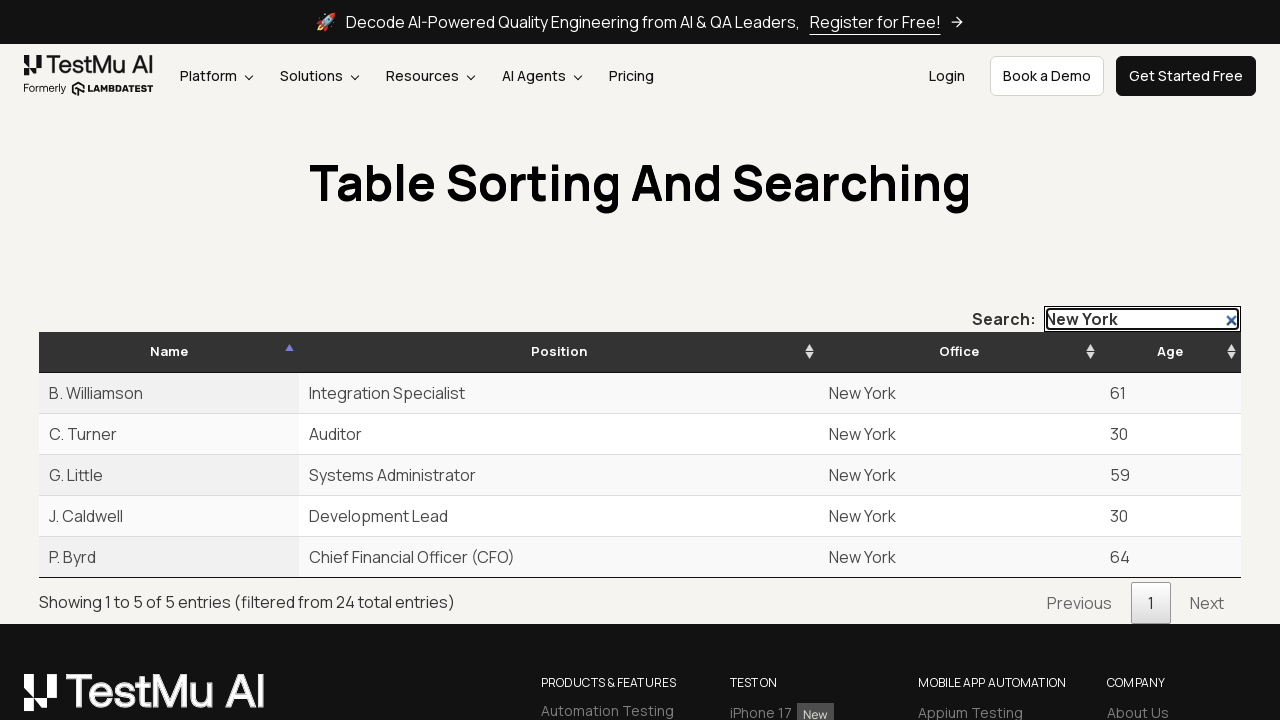

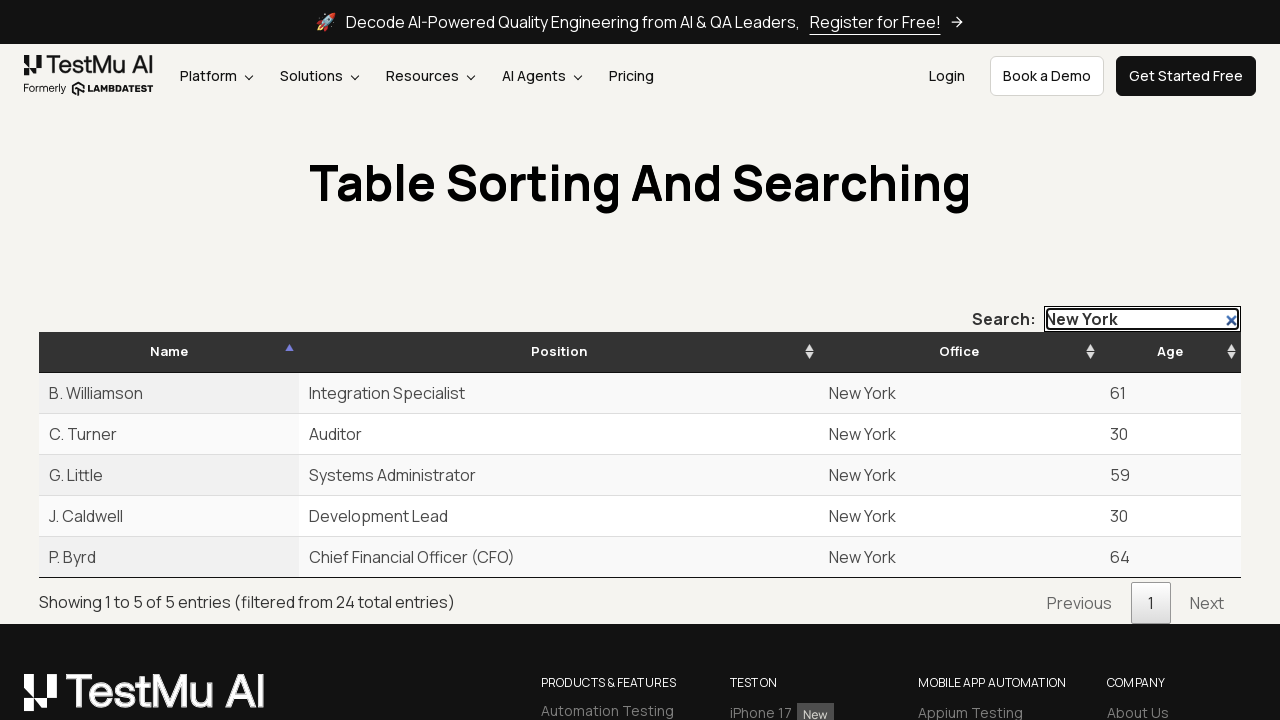